Tests the scroll functionality on the automation exercise website by scrolling down to the subscription section, then using the scroll up button to return to the top of the page

Starting URL: http://automationexercise.com

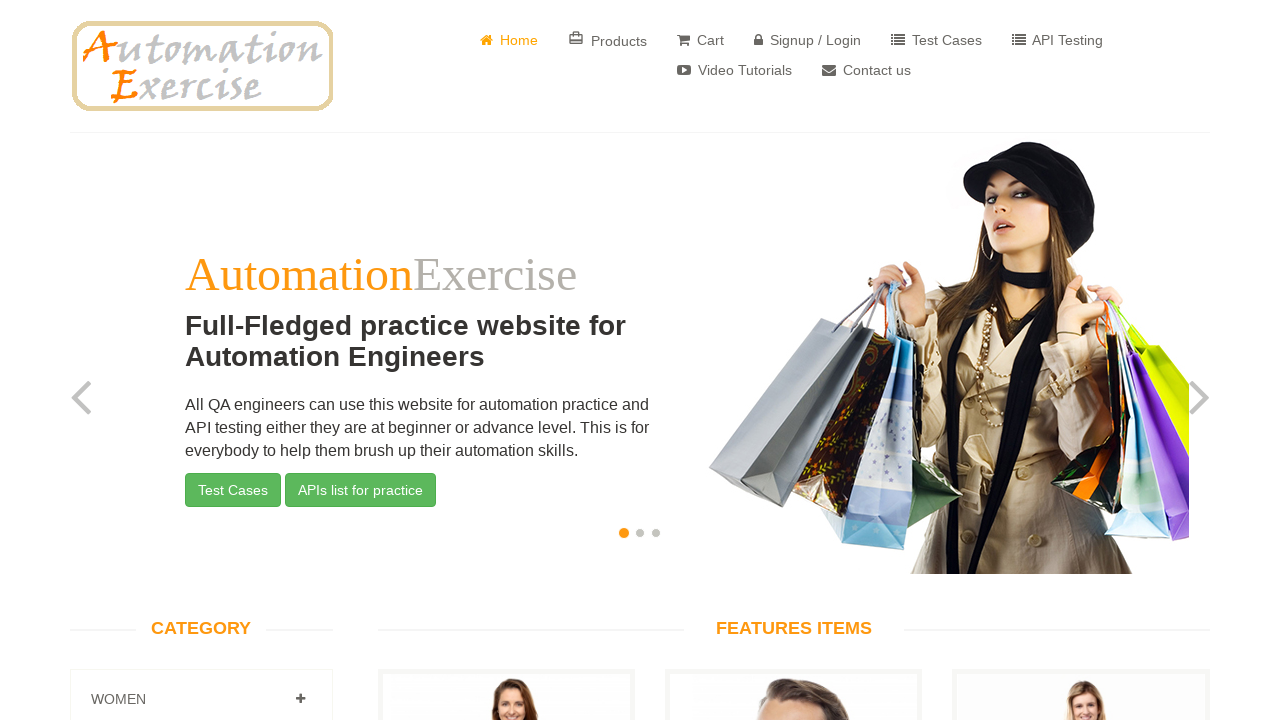

Located Home button element
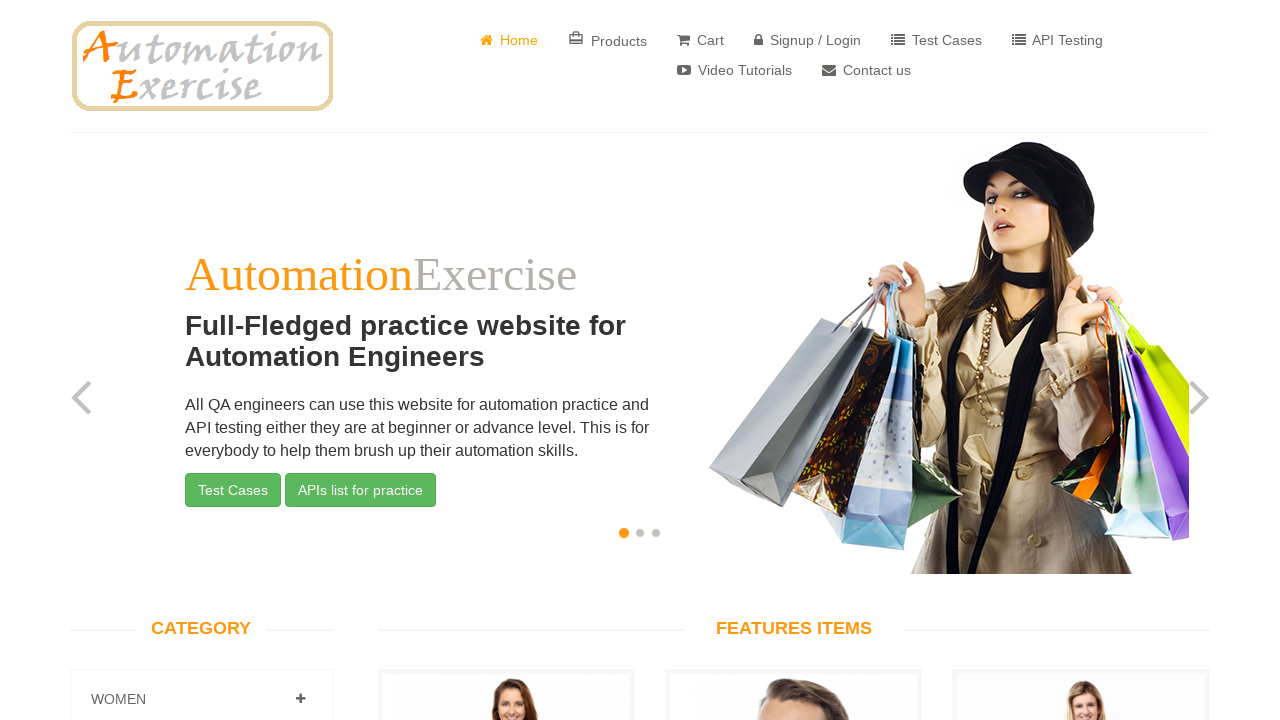

Retrieved Home button style attribute
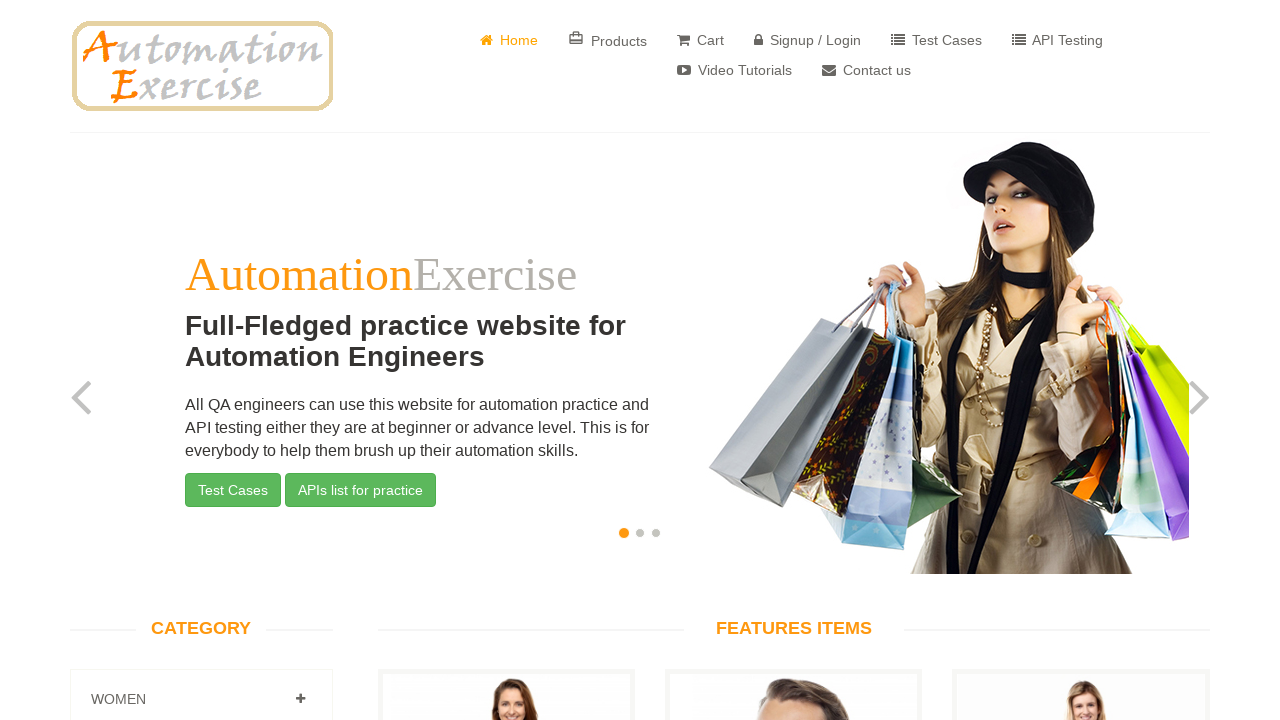

Pressed End key to scroll to bottom of page
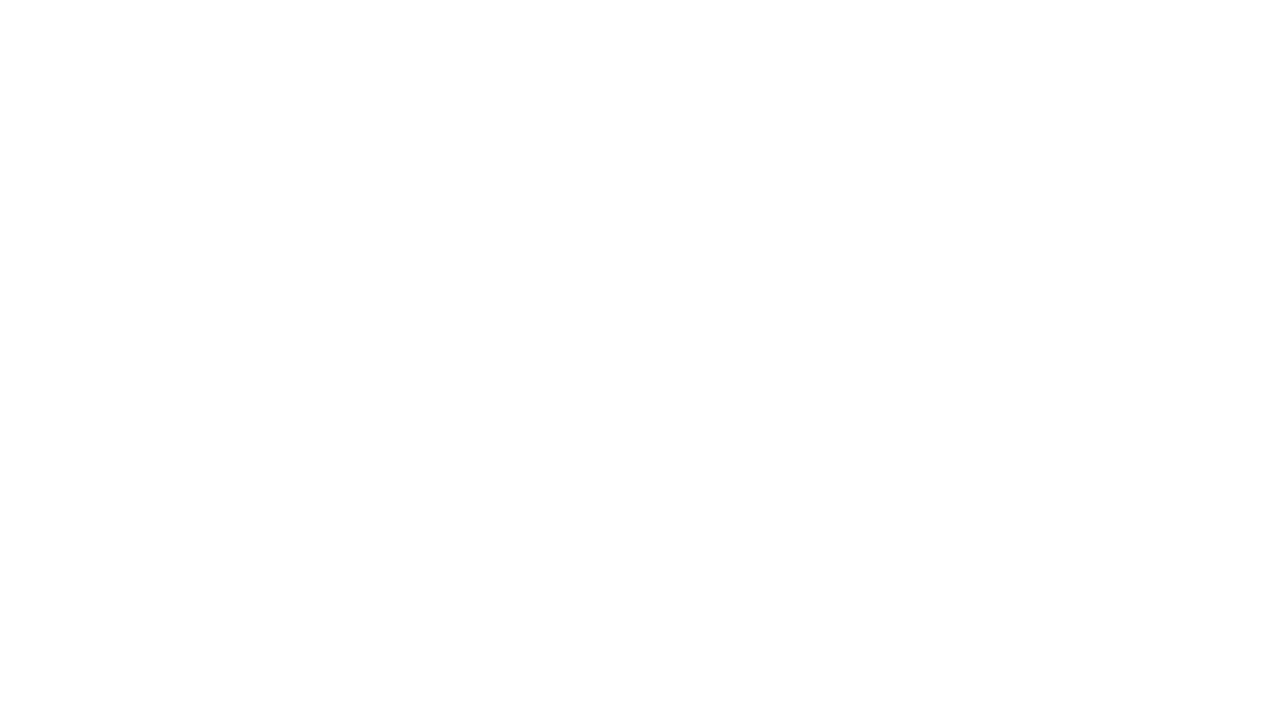

Waited 1000ms for page to settle after scrolling
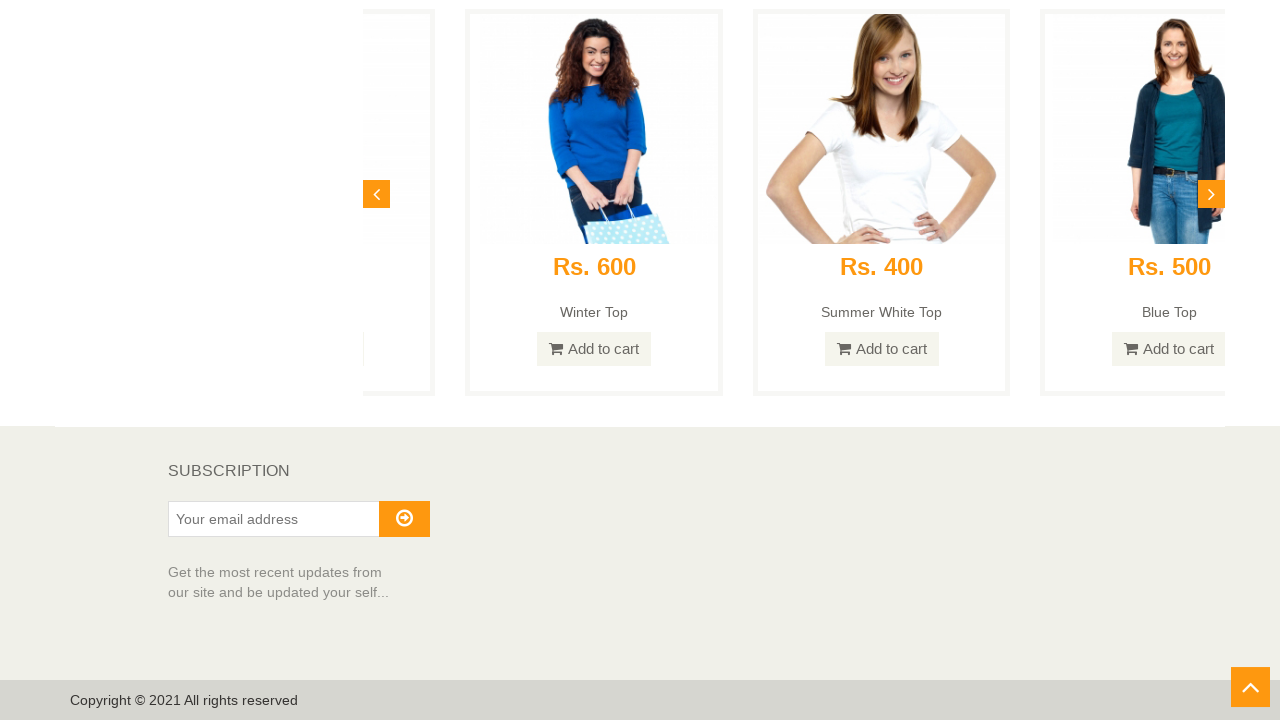

Reloaded the page
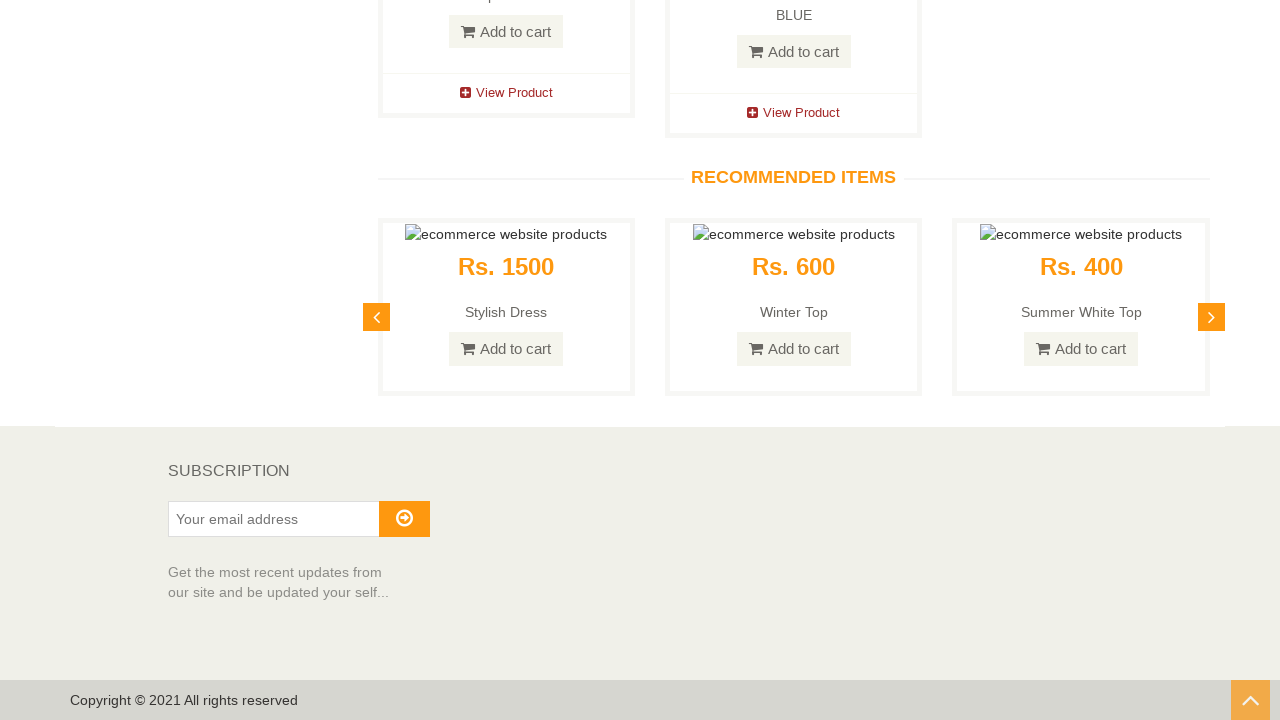

Retrieved subscription section text content
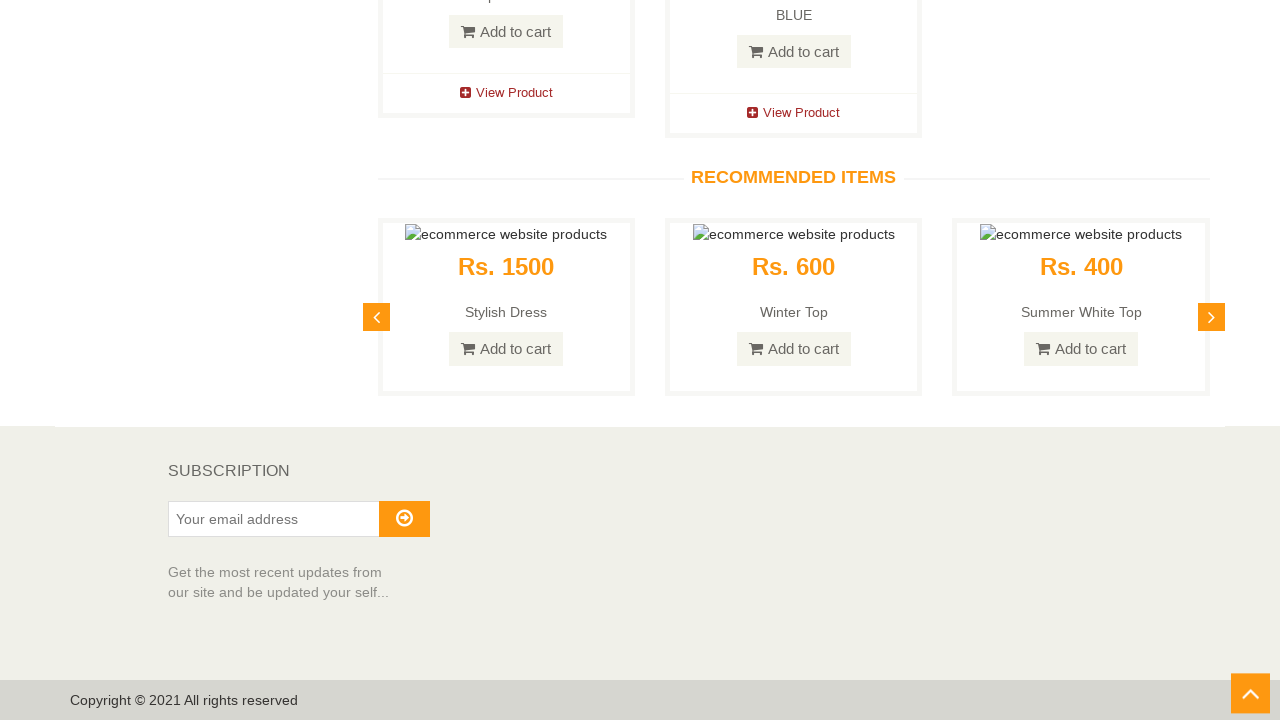

Pressed ArrowUp key once
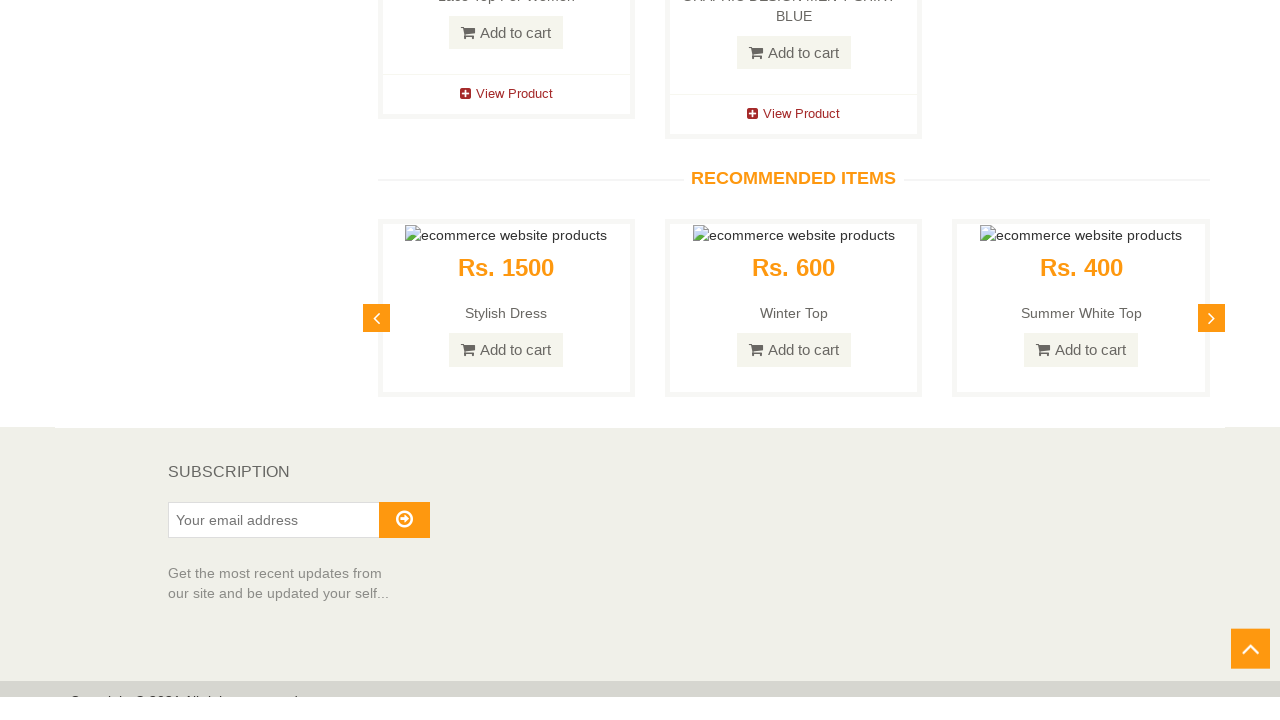

Pressed ArrowUp key second time
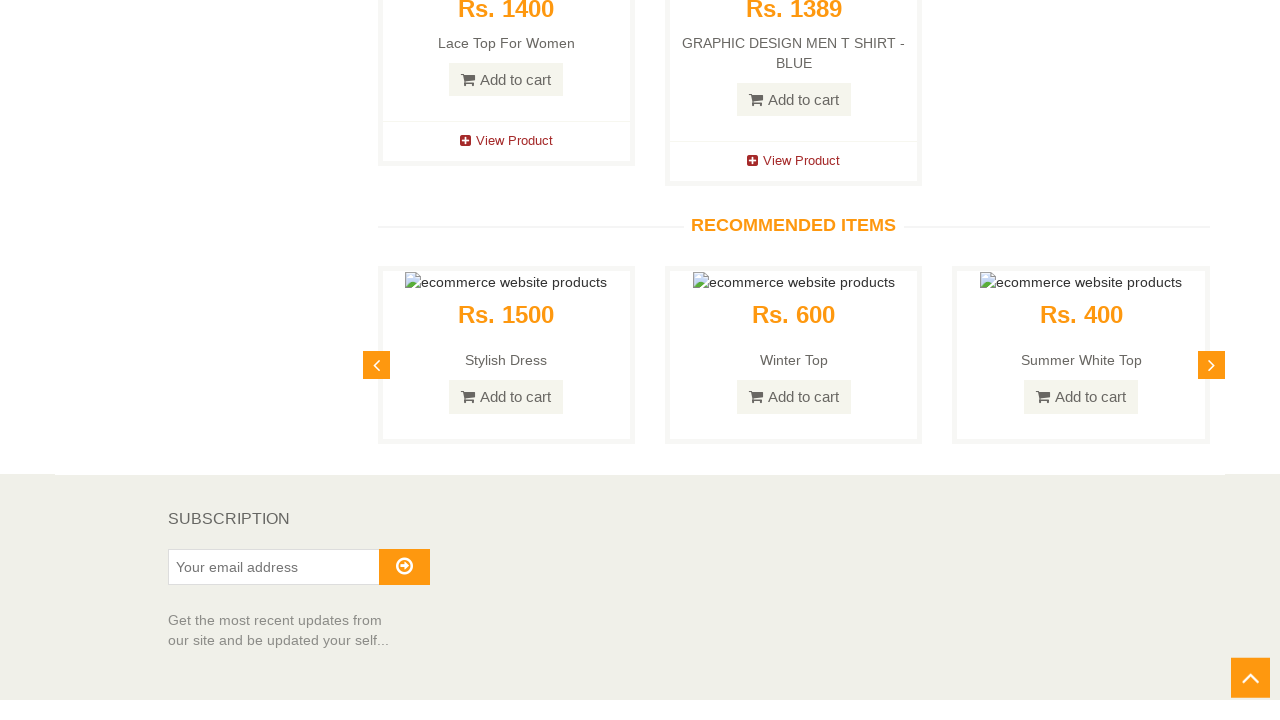

Clicked the scroll up button to return to top of page at (1250, 700) on #scrollUp
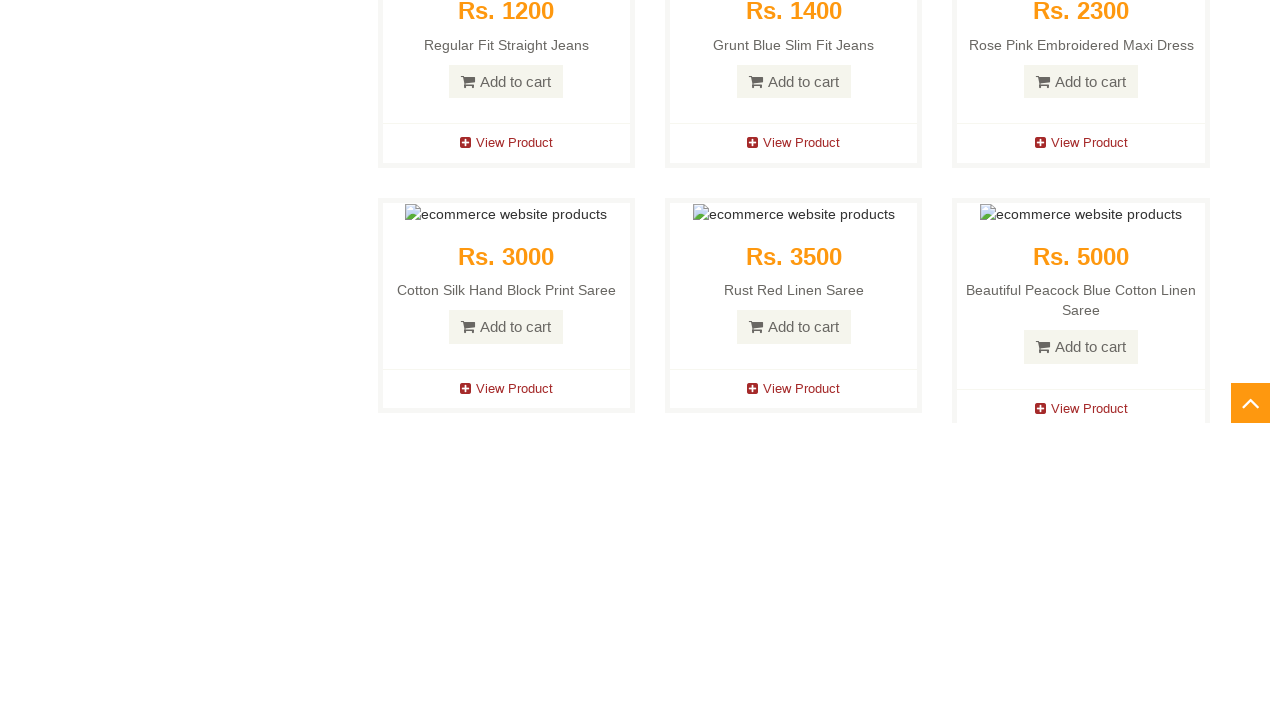

Retrieved header text to verify page returned to top
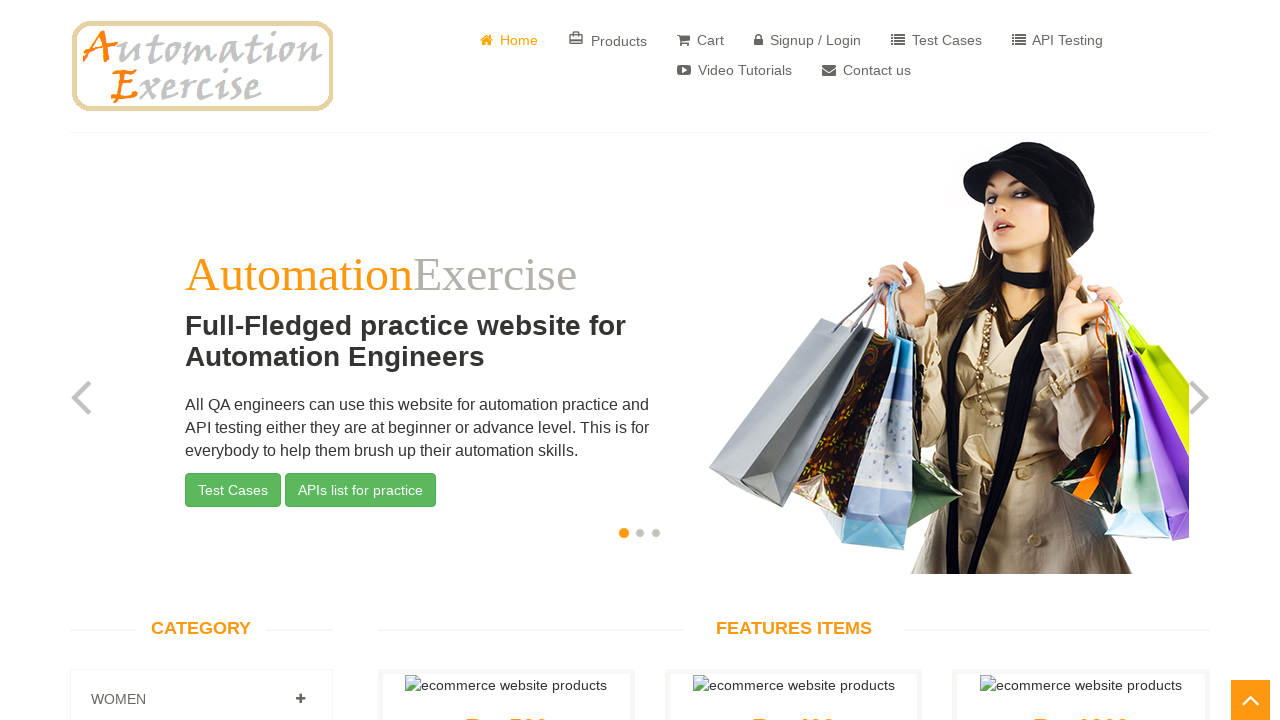

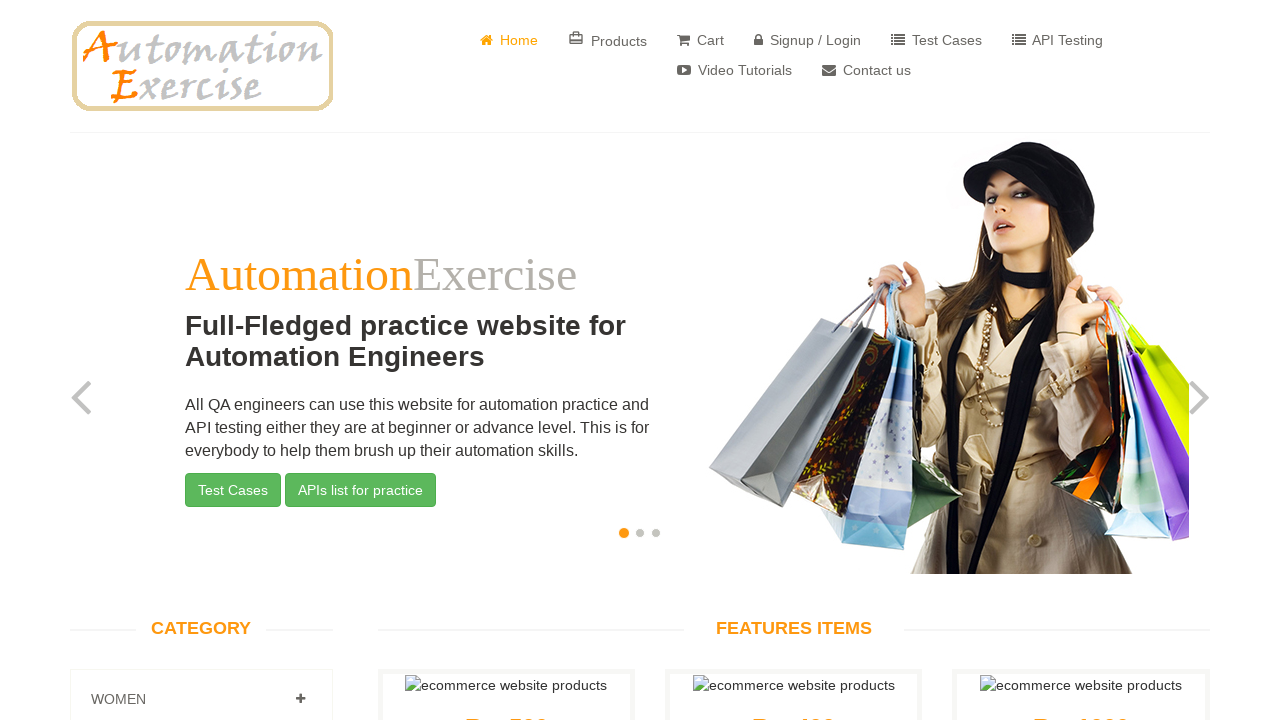